Navigates to Flipkart homepage and maximizes the browser window

Starting URL: https://www.flipkart.com/

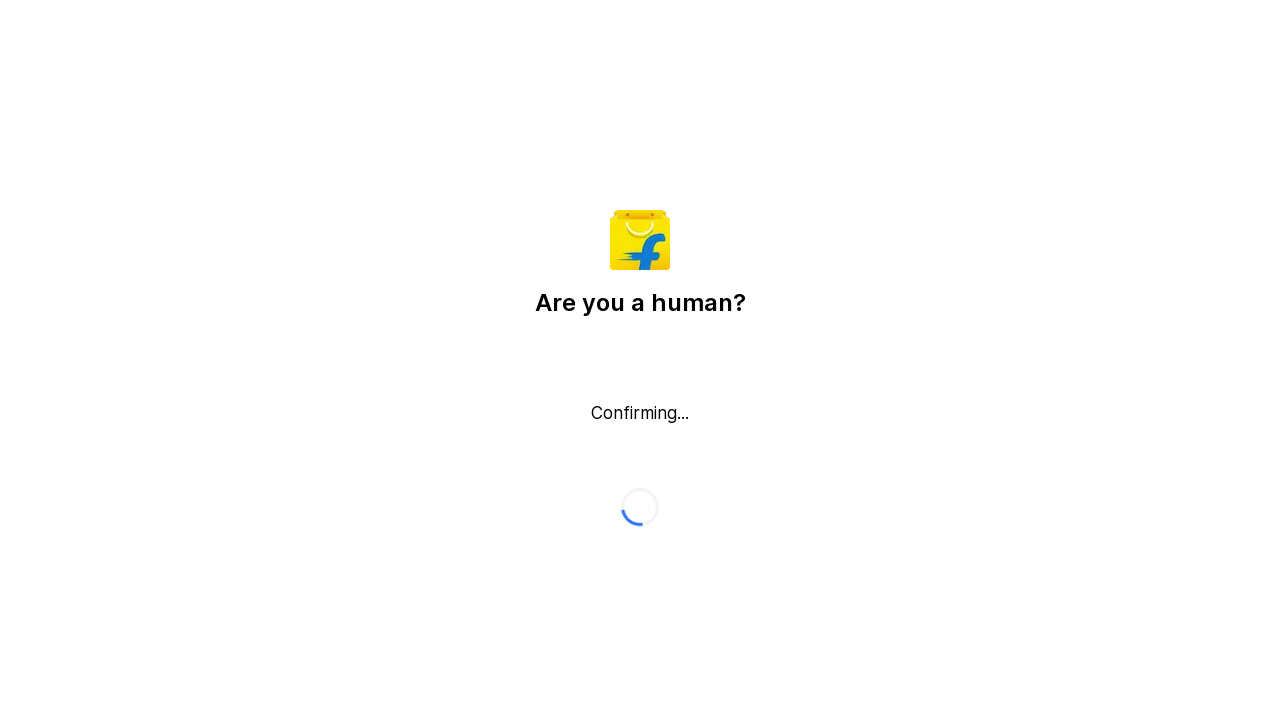

Navigated to Flipkart homepage
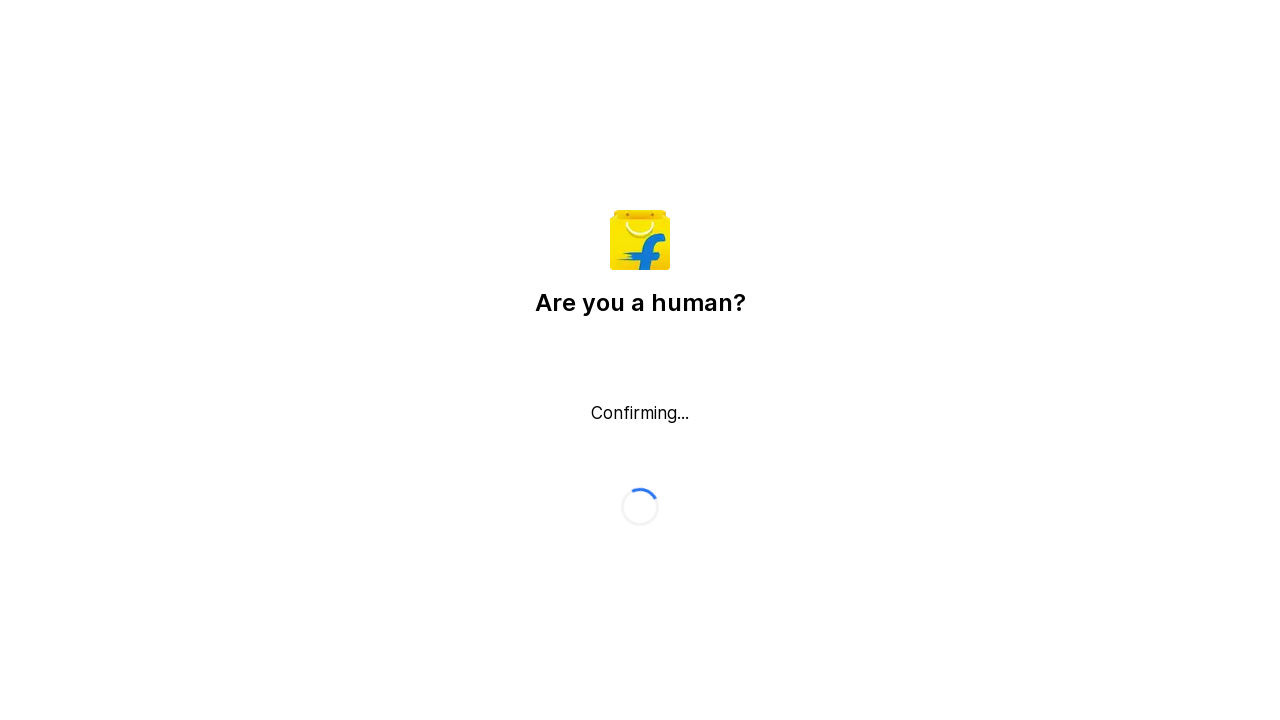

Maximized browser window to 1920x1080
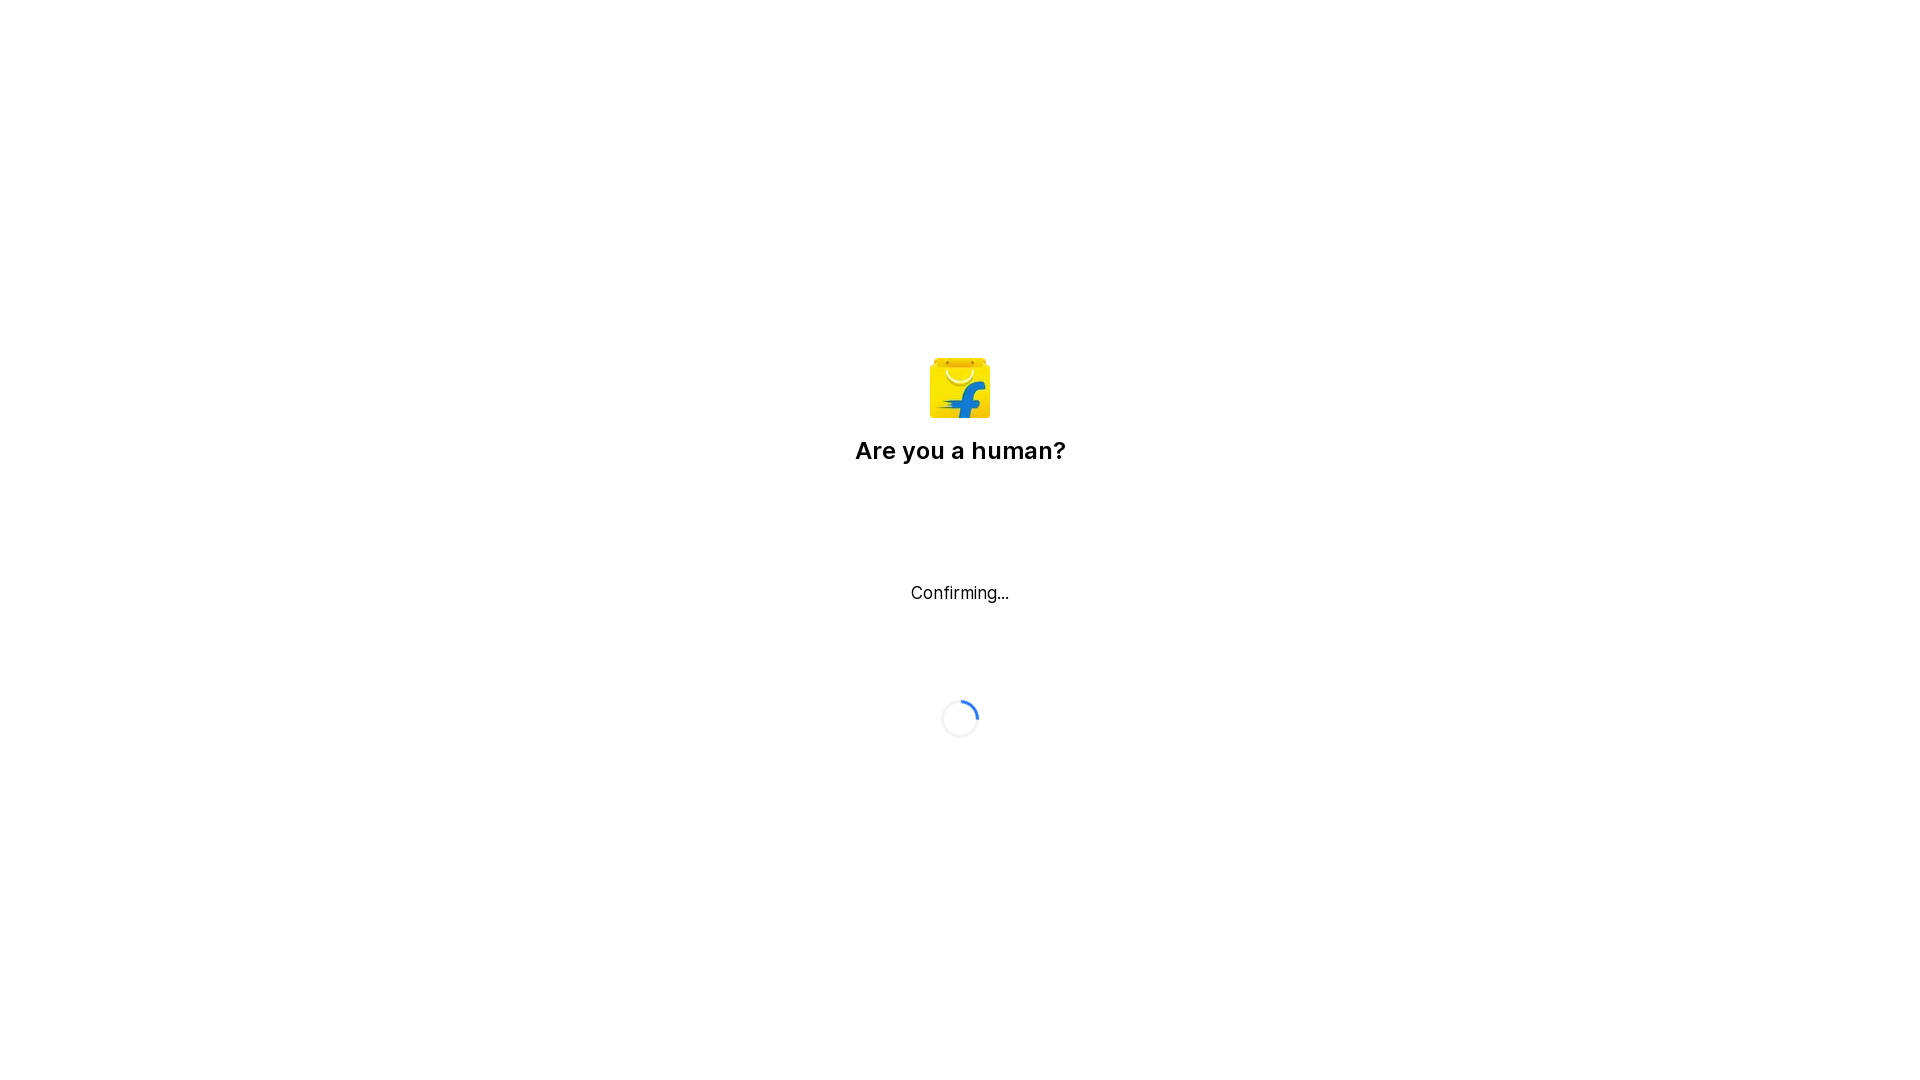

Page fully loaded (DOM content loaded)
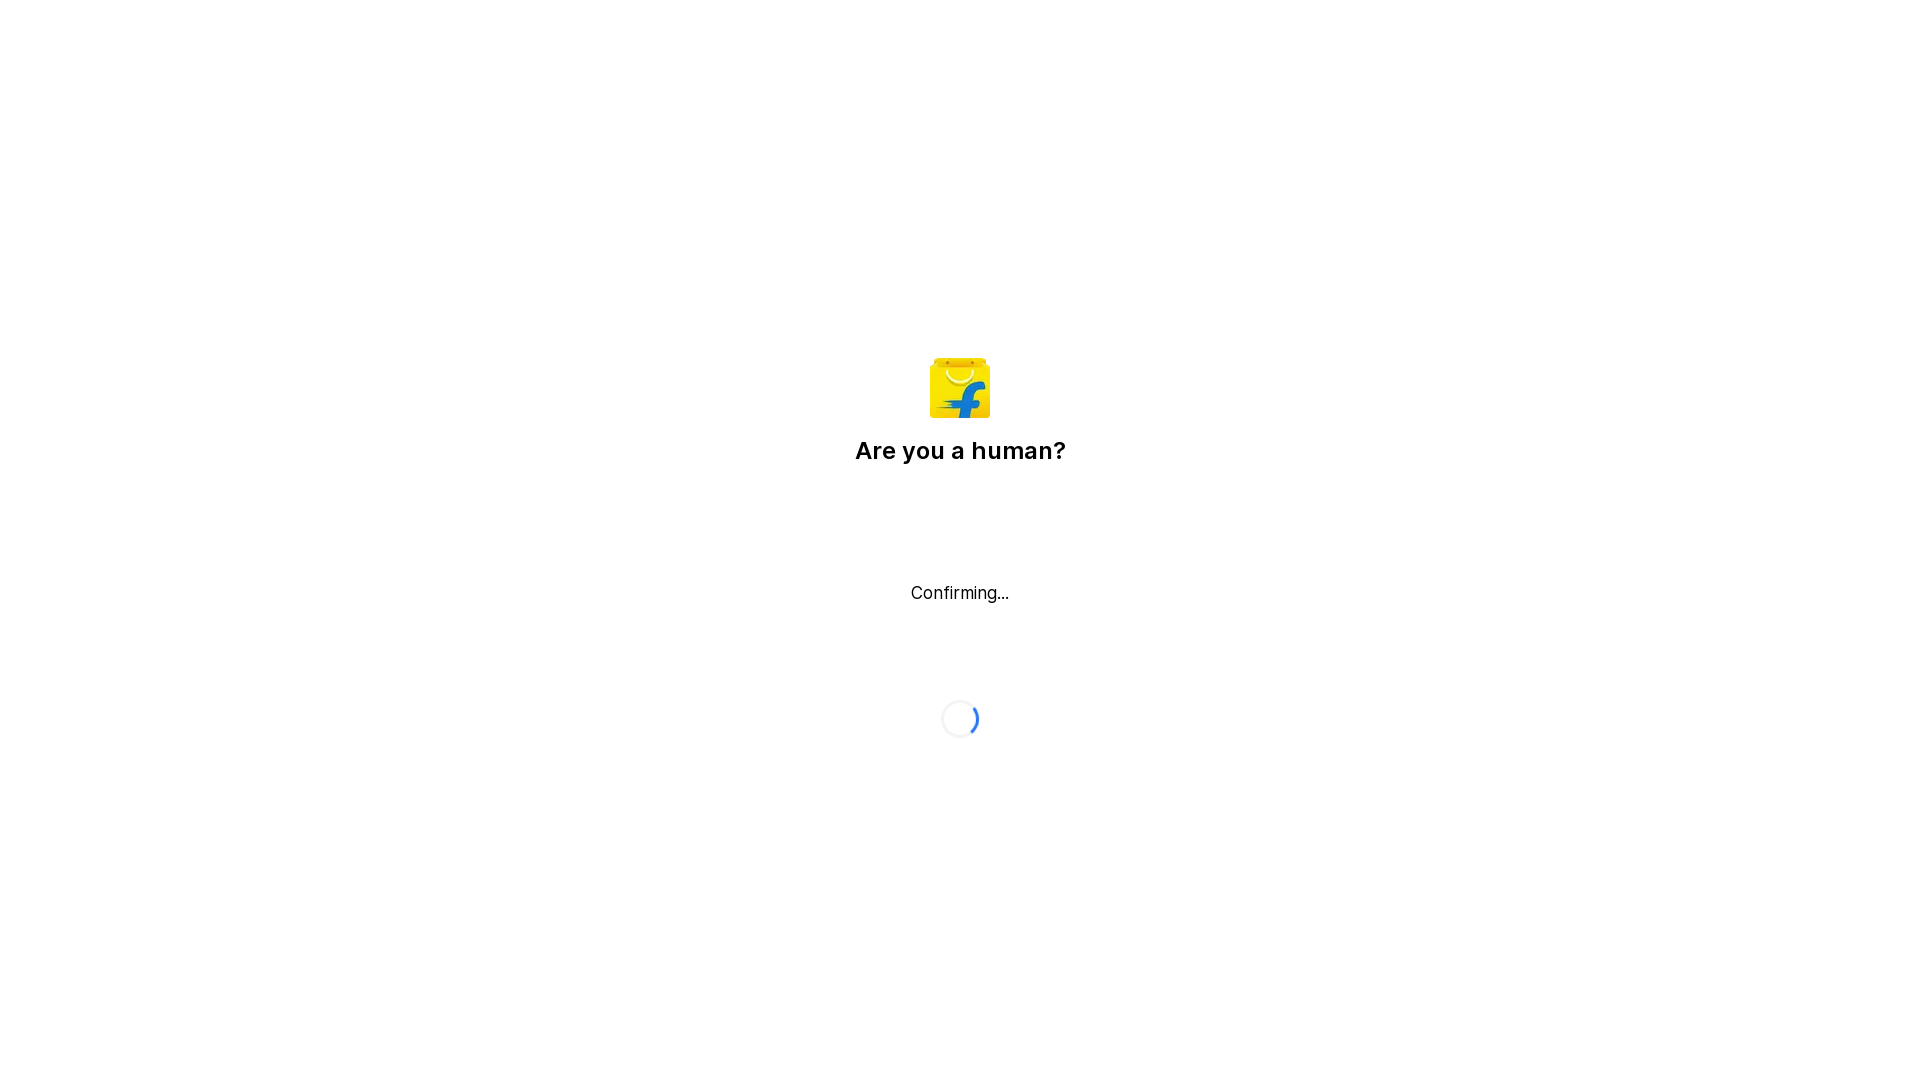

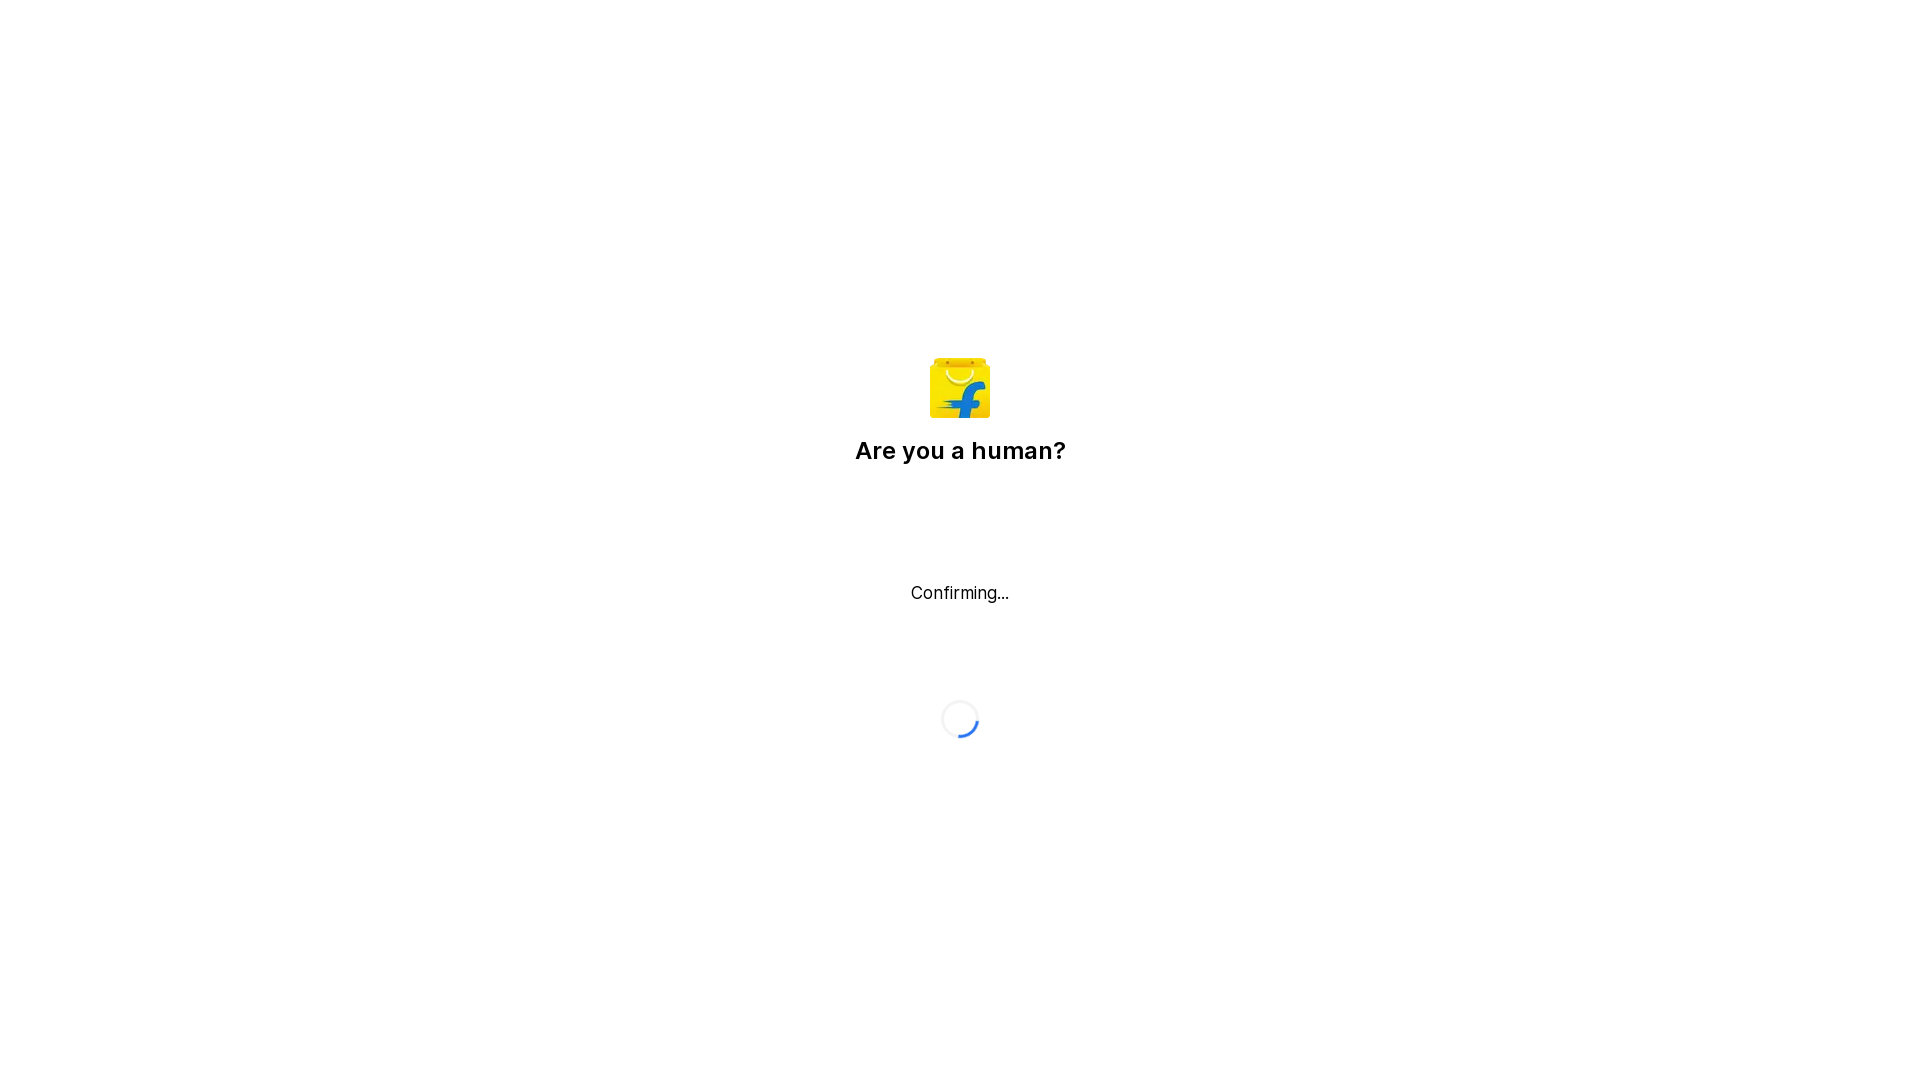